Tests the Kobe city bid results search functionality by filling date range dropdowns and submitting the search form to retrieve results.

Starting URL: https://nyusatsukekka.city.kobe.lg.jp/searchk.php

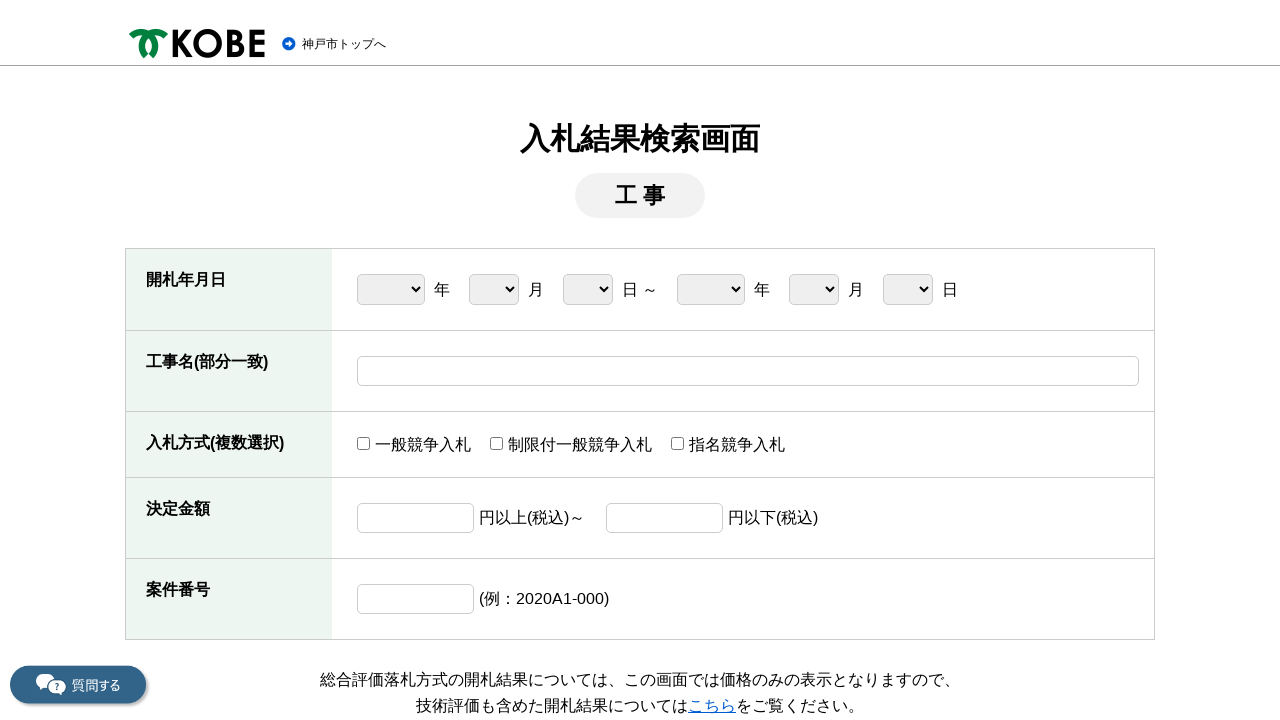

Waited for start year dropdown to load
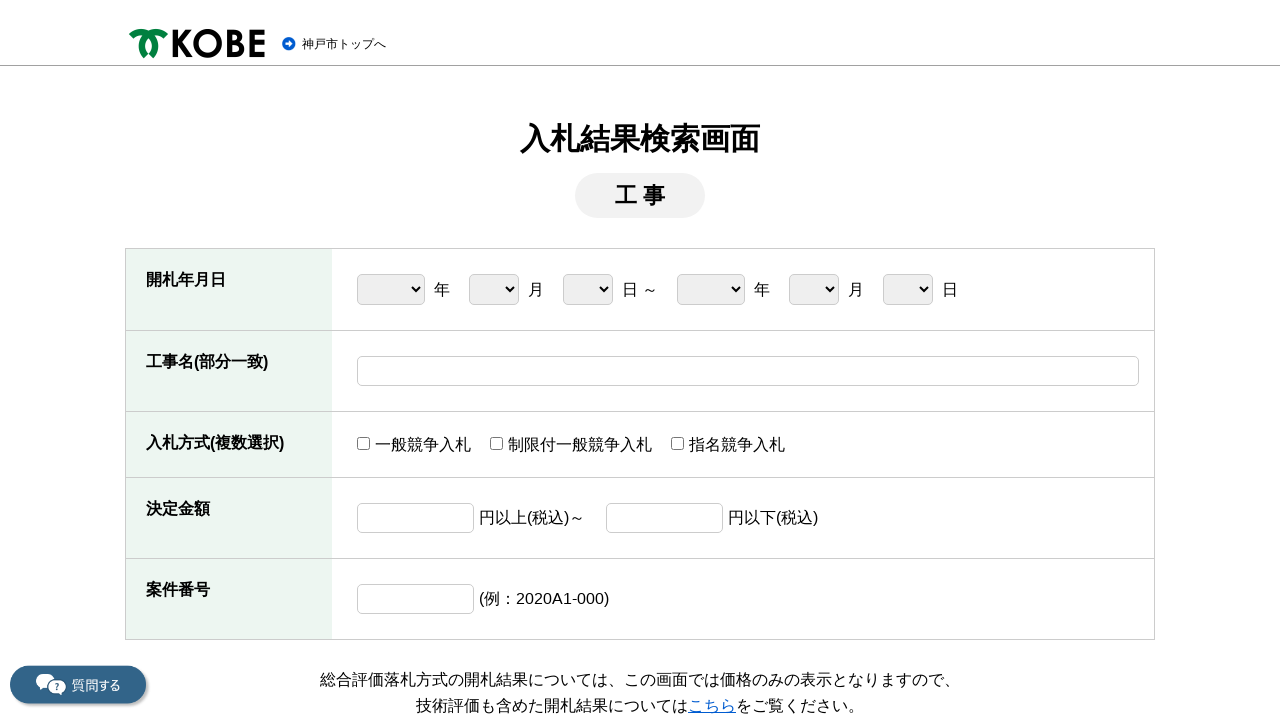

Selected start year 2024 on select[name='fromyy']
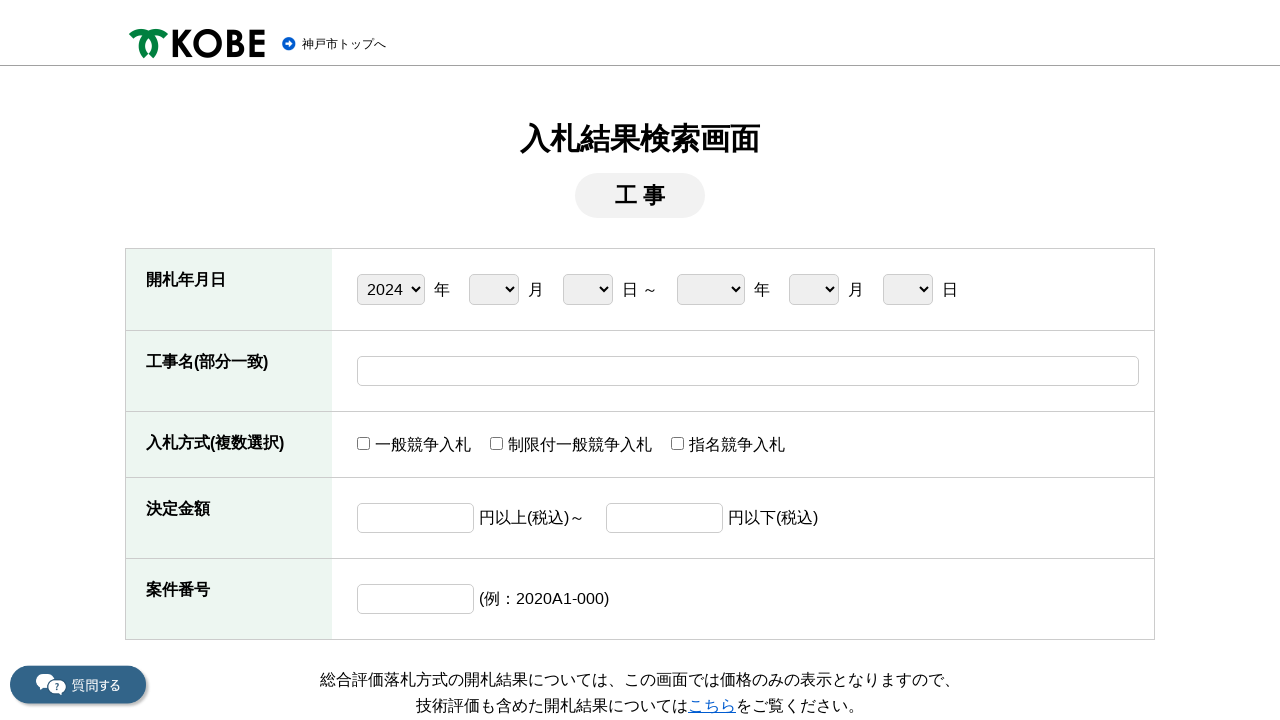

Selected start month 03 on select[name='frommm']
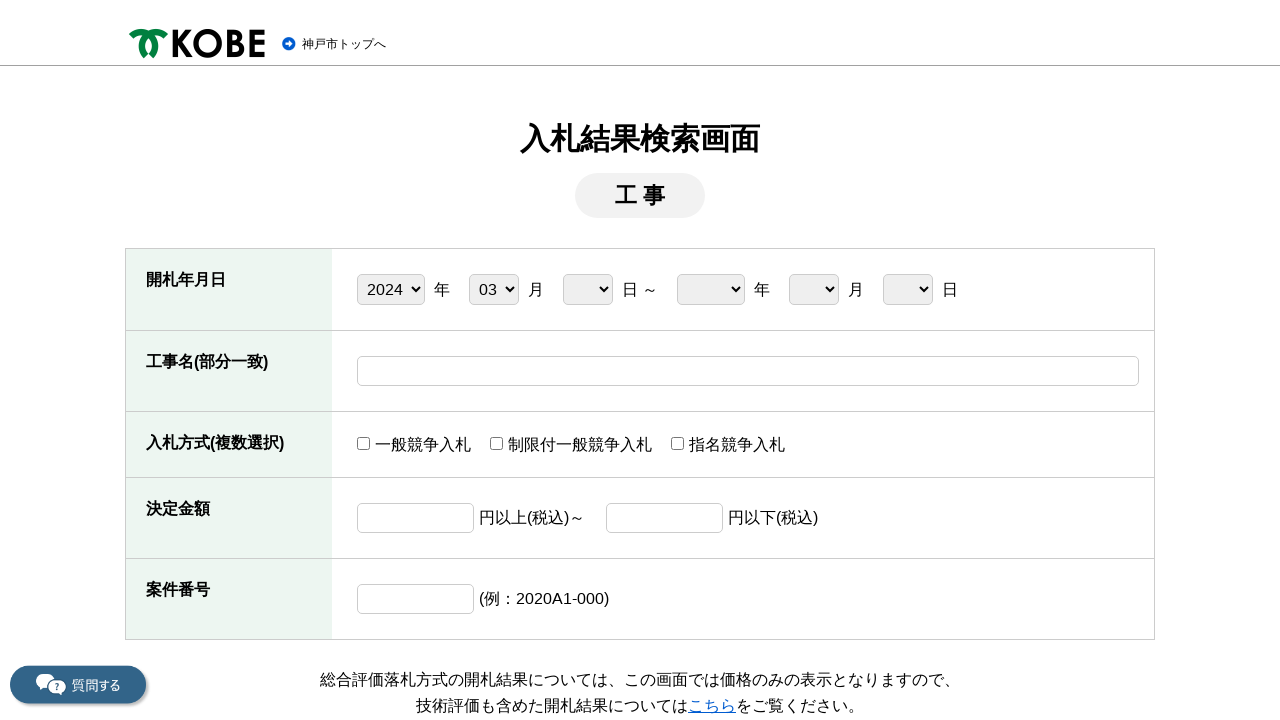

Selected start day 01 on select[name='fromdd']
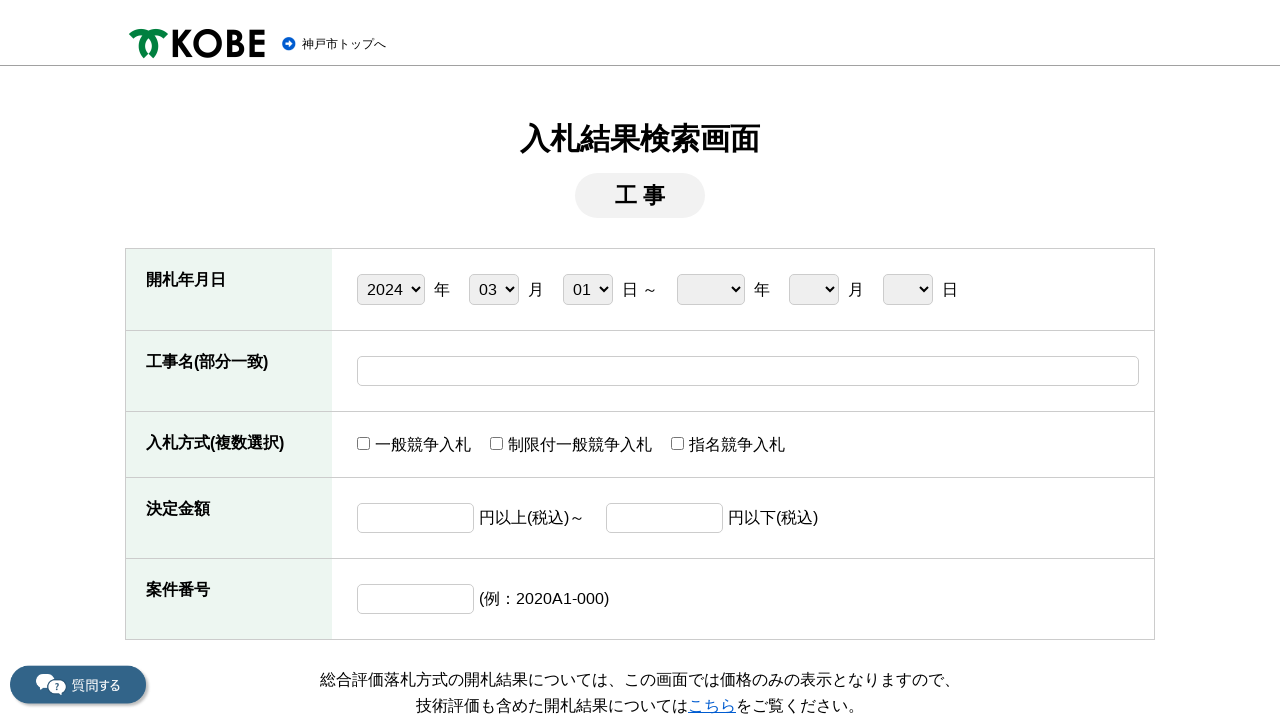

Selected end year 2024 on select[name='toyy']
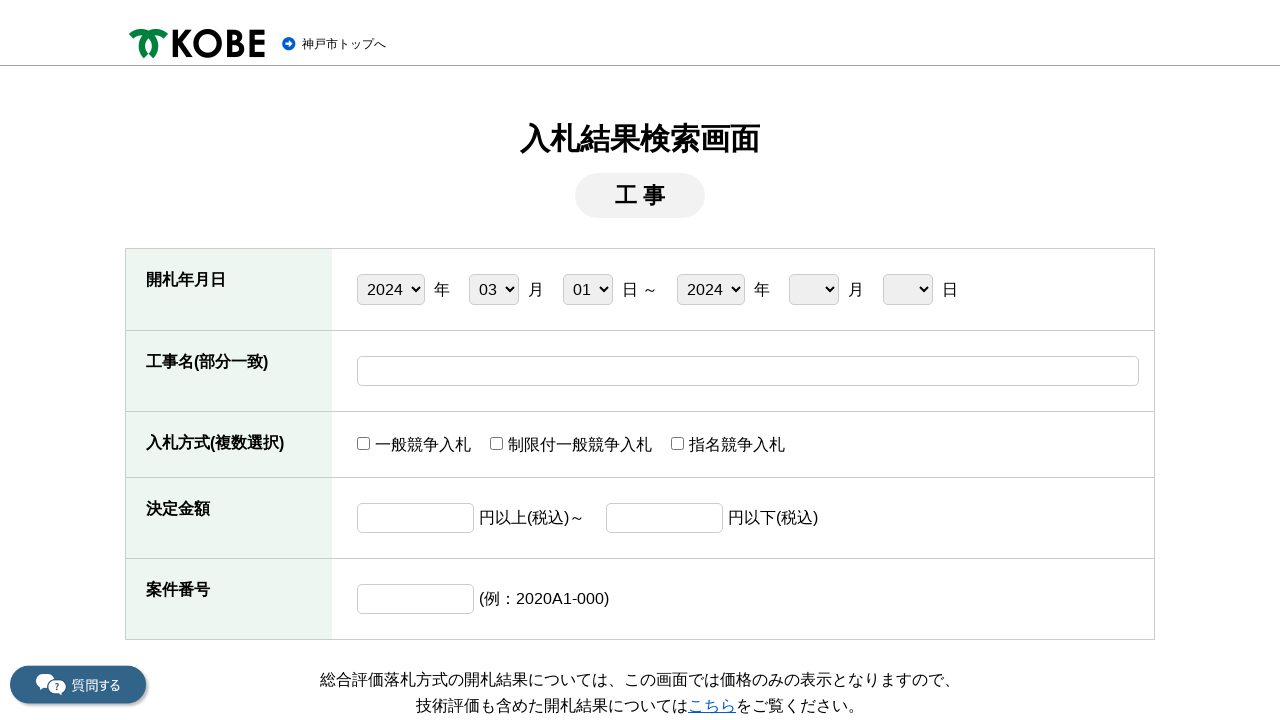

Selected end month 03 on select[name='tomm']
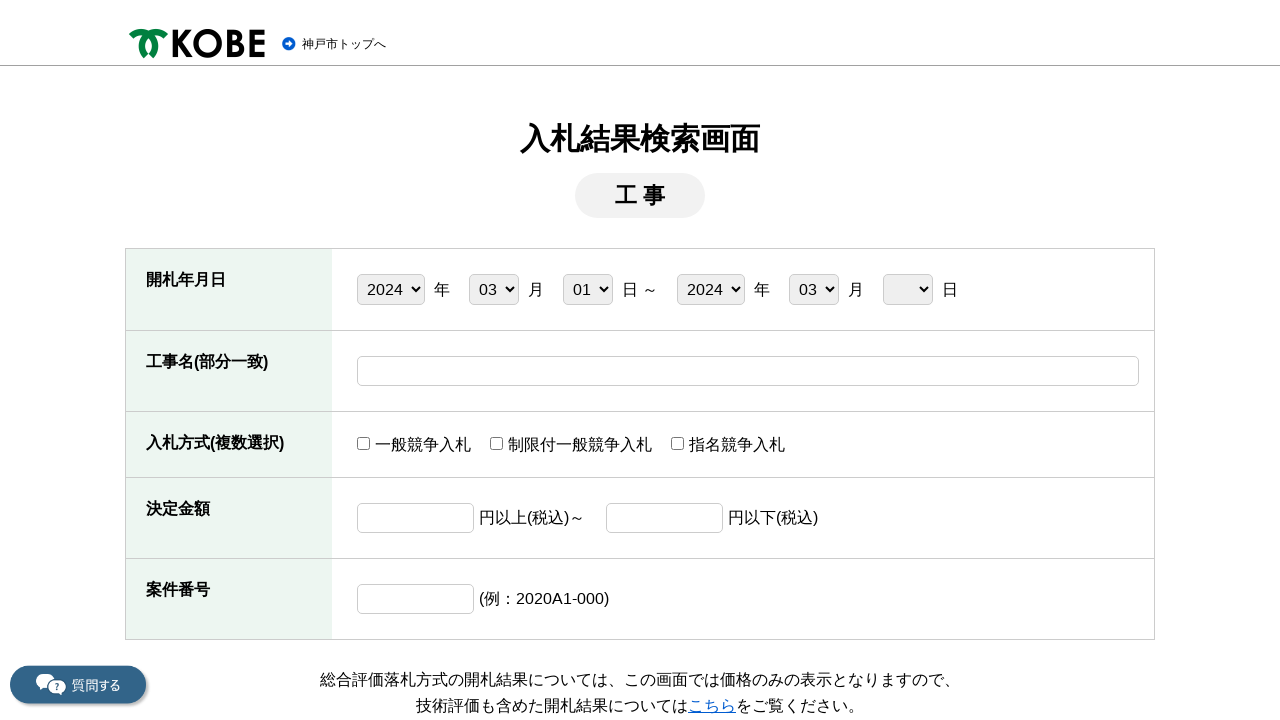

Selected end day 15 on select[name='todd']
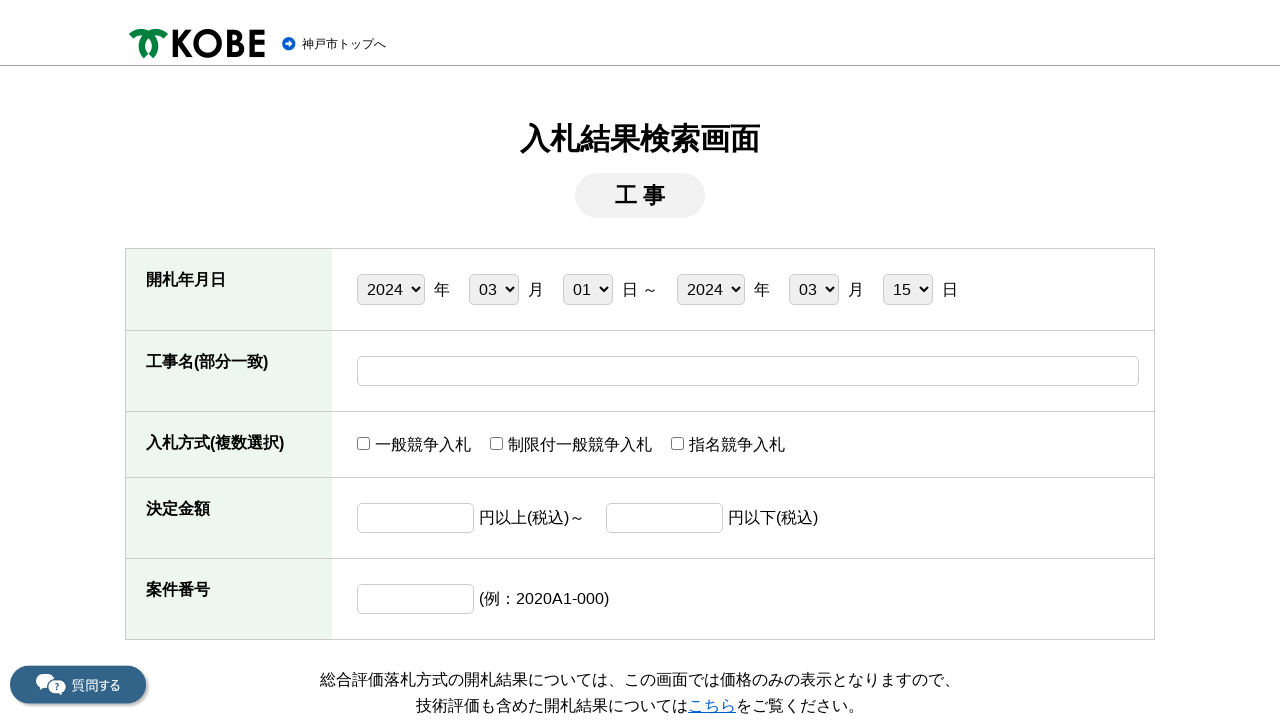

Clicked search button with Japanese label at (530, 361) on input[value='検索実行']
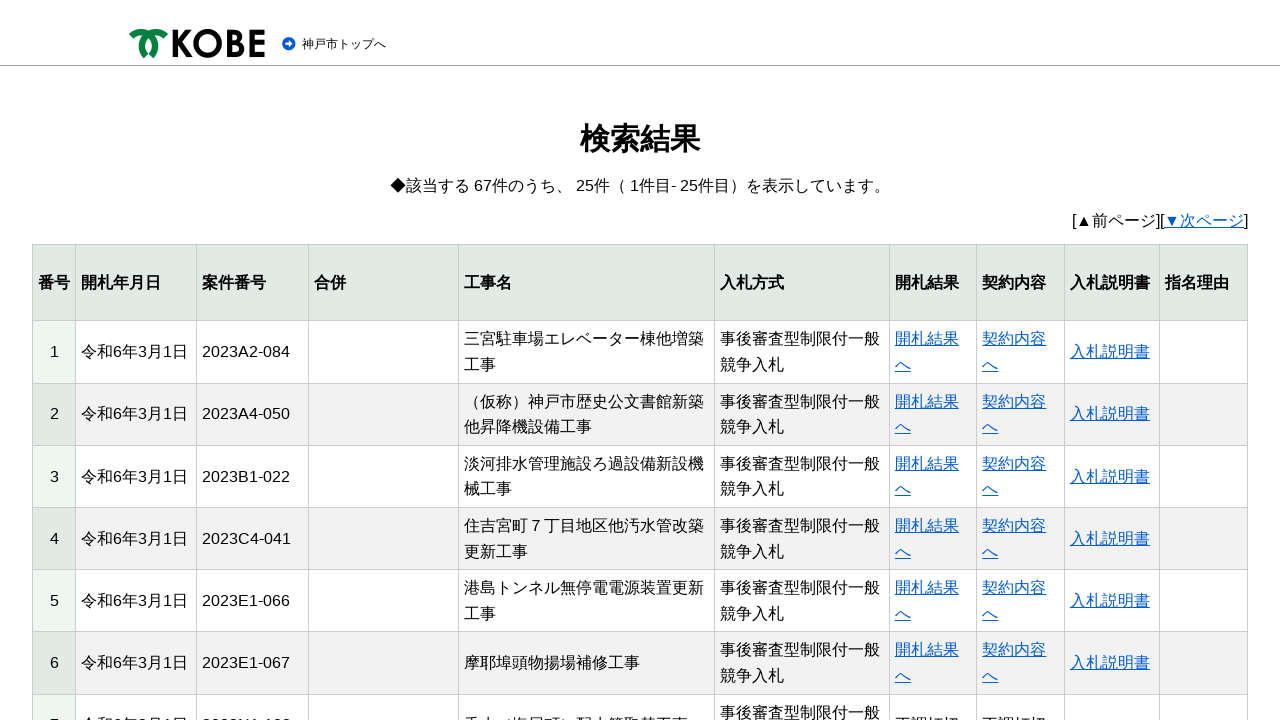

Navigated to results page
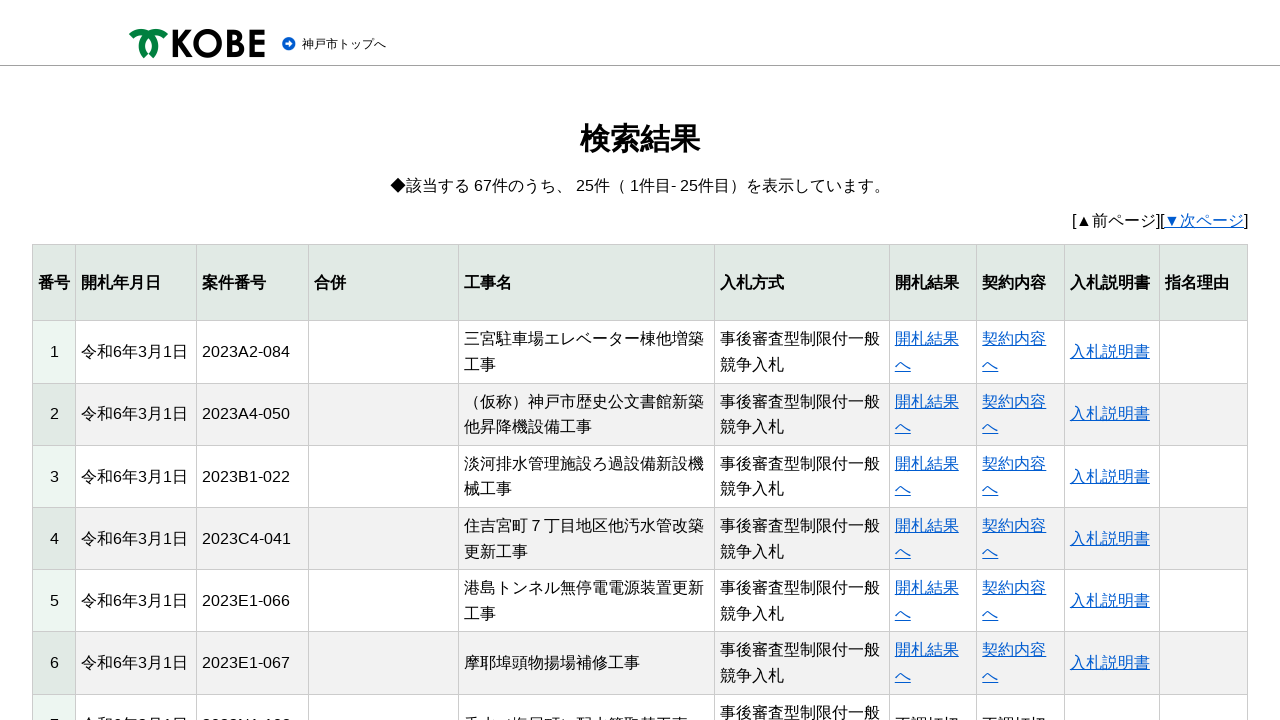

Results table loaded successfully
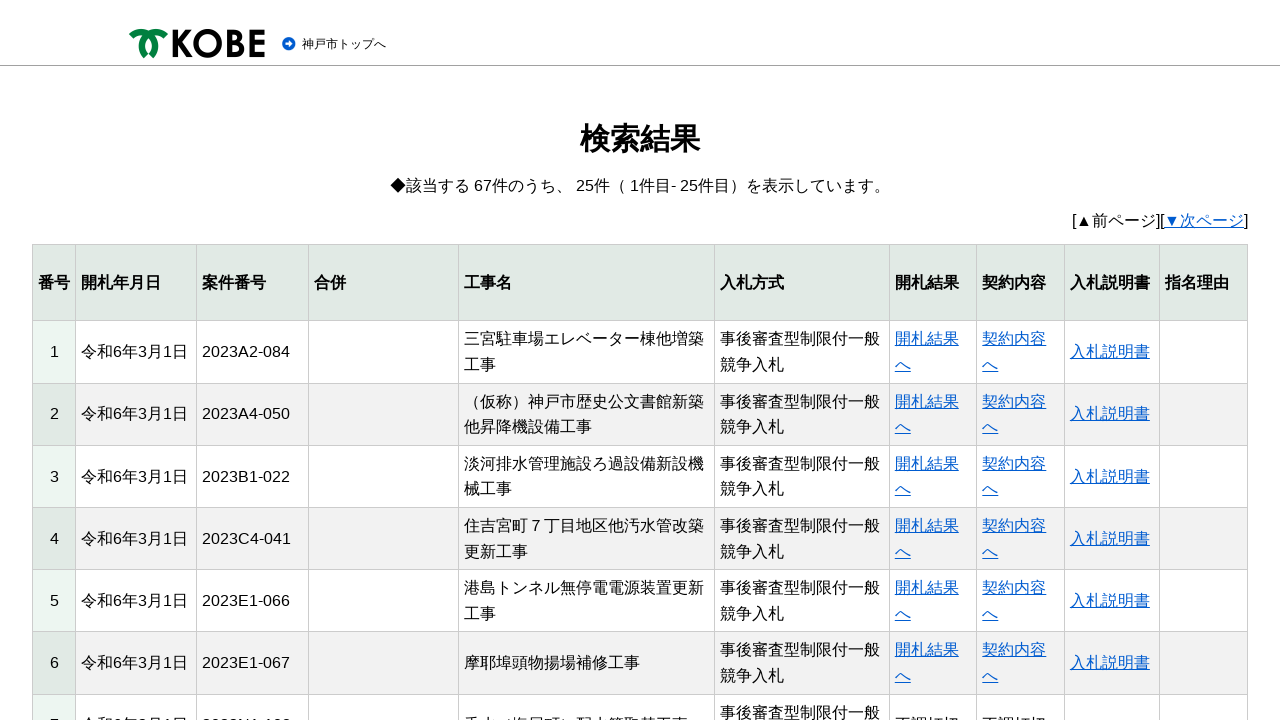

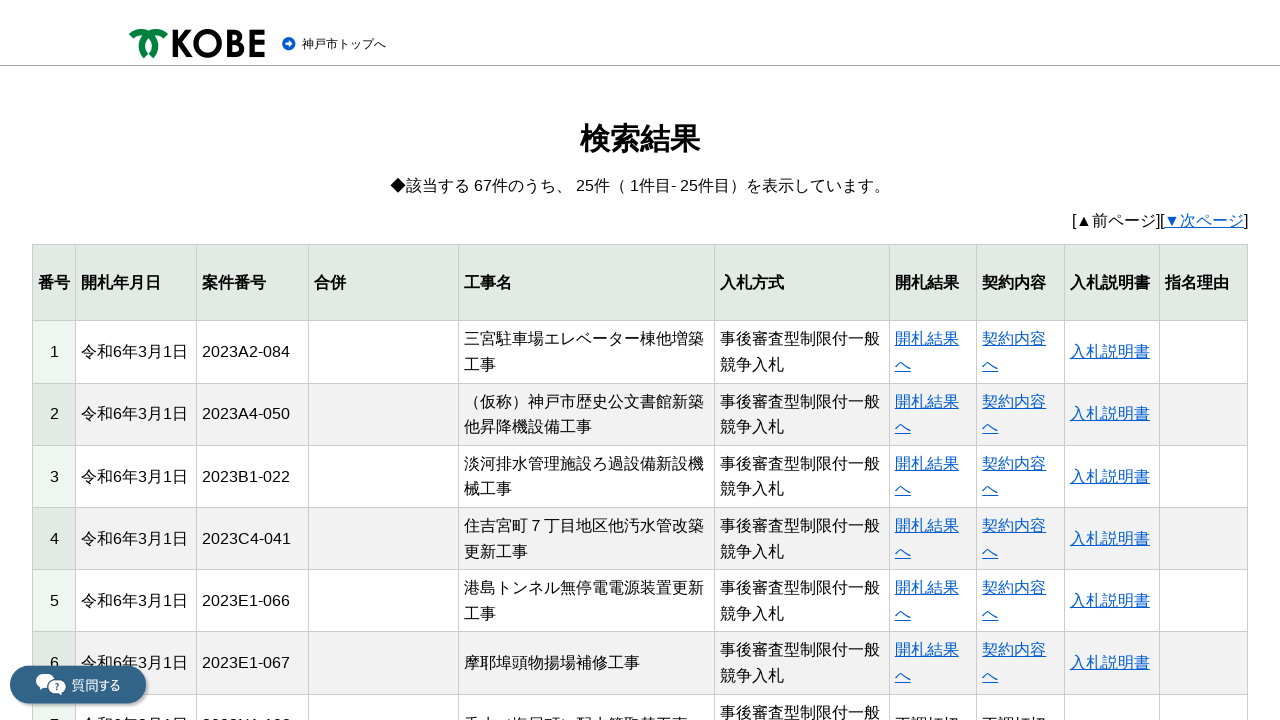